Tests the add/remove elements functionality by clicking the "Add Element" button 5 times and verifying that delete buttons are created

Starting URL: http://the-internet.herokuapp.com/add_remove_elements/

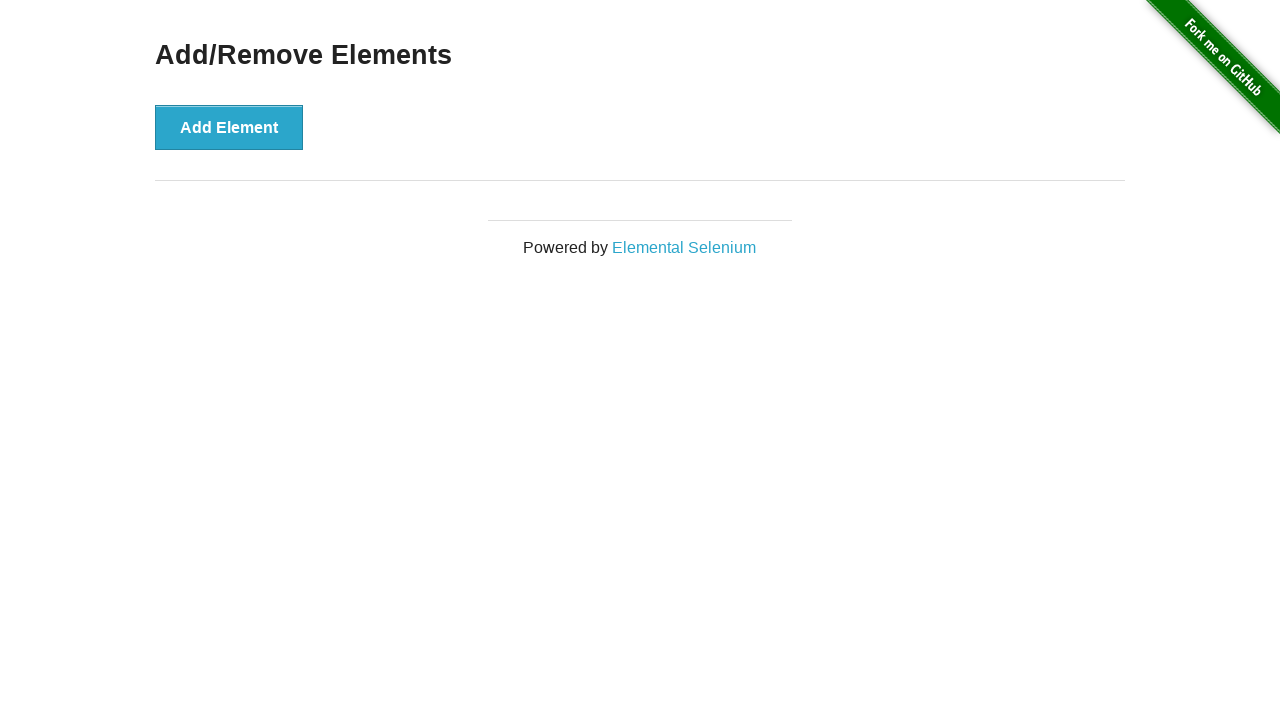

Navigated to add/remove elements page
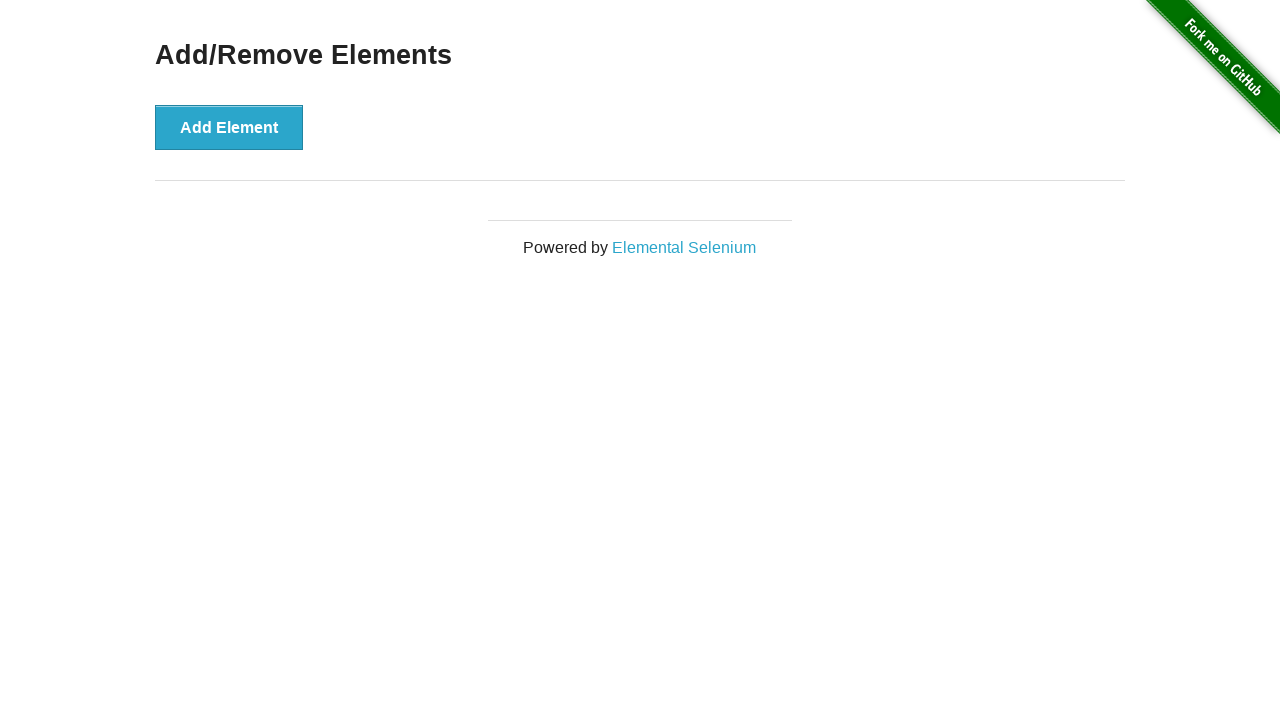

Clicked 'Add Element' button at (229, 127) on [onclick="addElement()"]
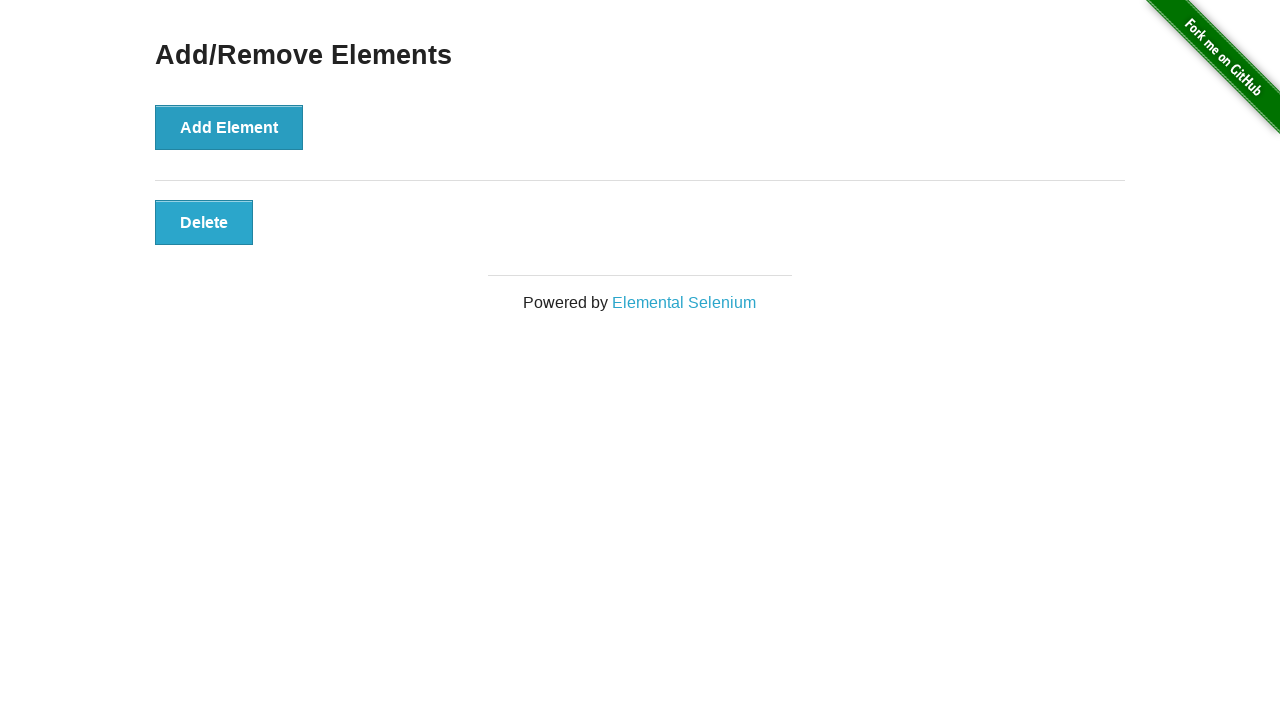

Clicked 'Add Element' button at (229, 127) on [onclick="addElement()"]
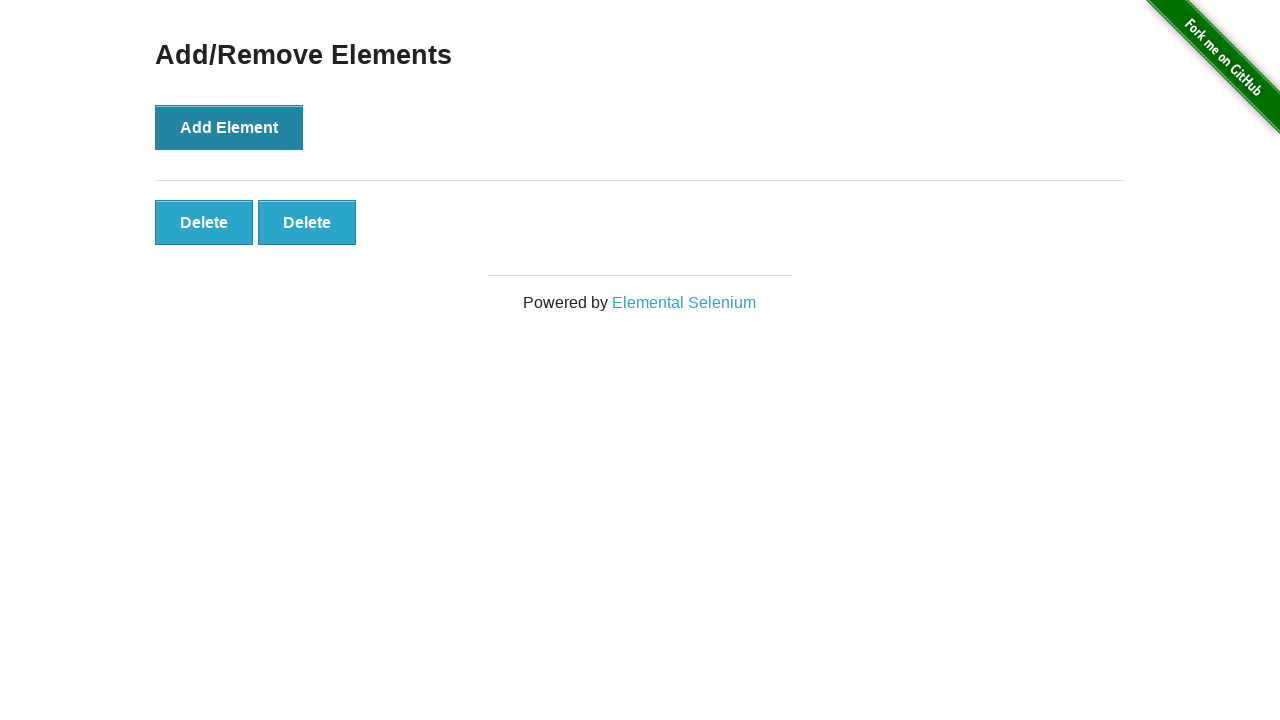

Clicked 'Add Element' button at (229, 127) on [onclick="addElement()"]
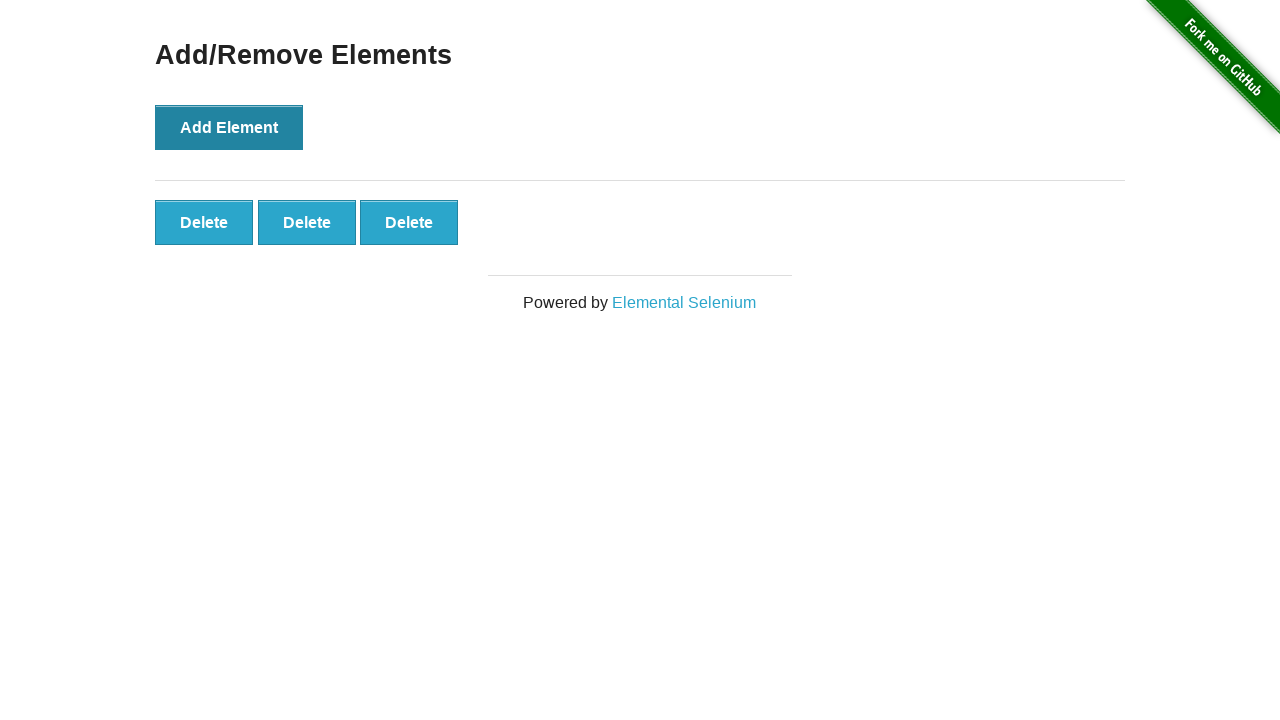

Clicked 'Add Element' button at (229, 127) on [onclick="addElement()"]
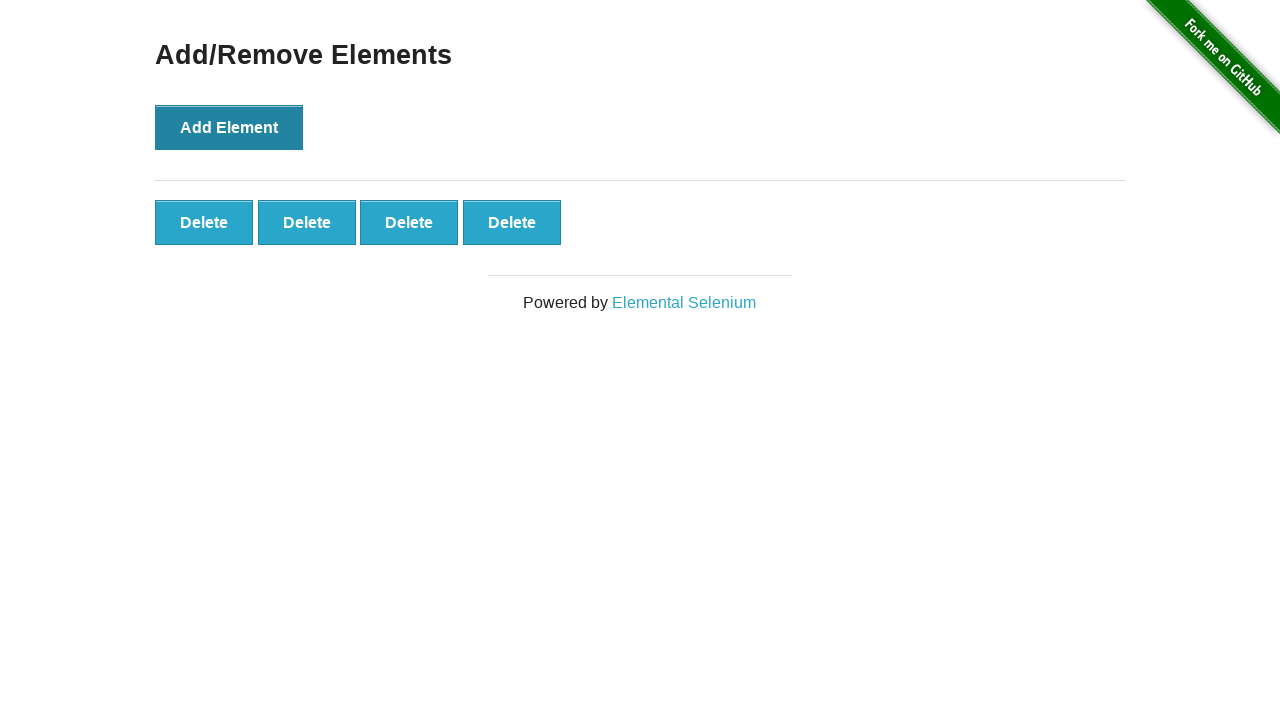

Clicked 'Add Element' button at (229, 127) on [onclick="addElement()"]
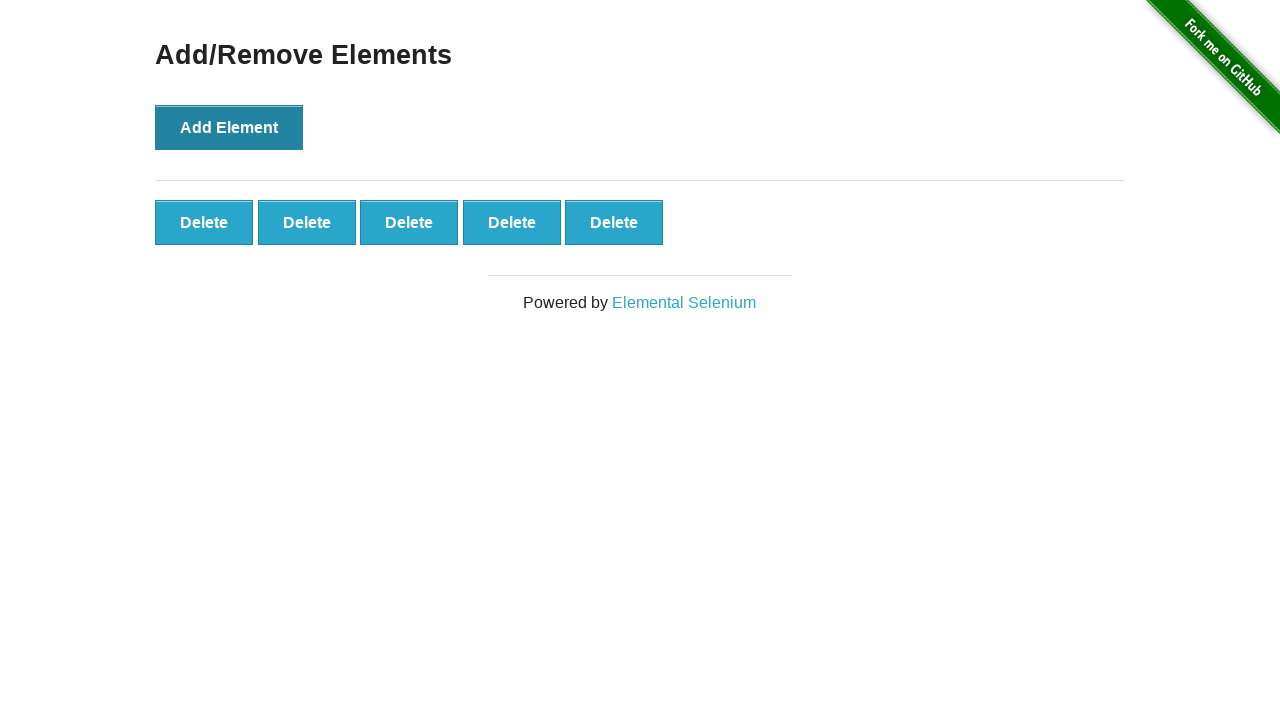

Delete buttons appeared after adding 5 elements
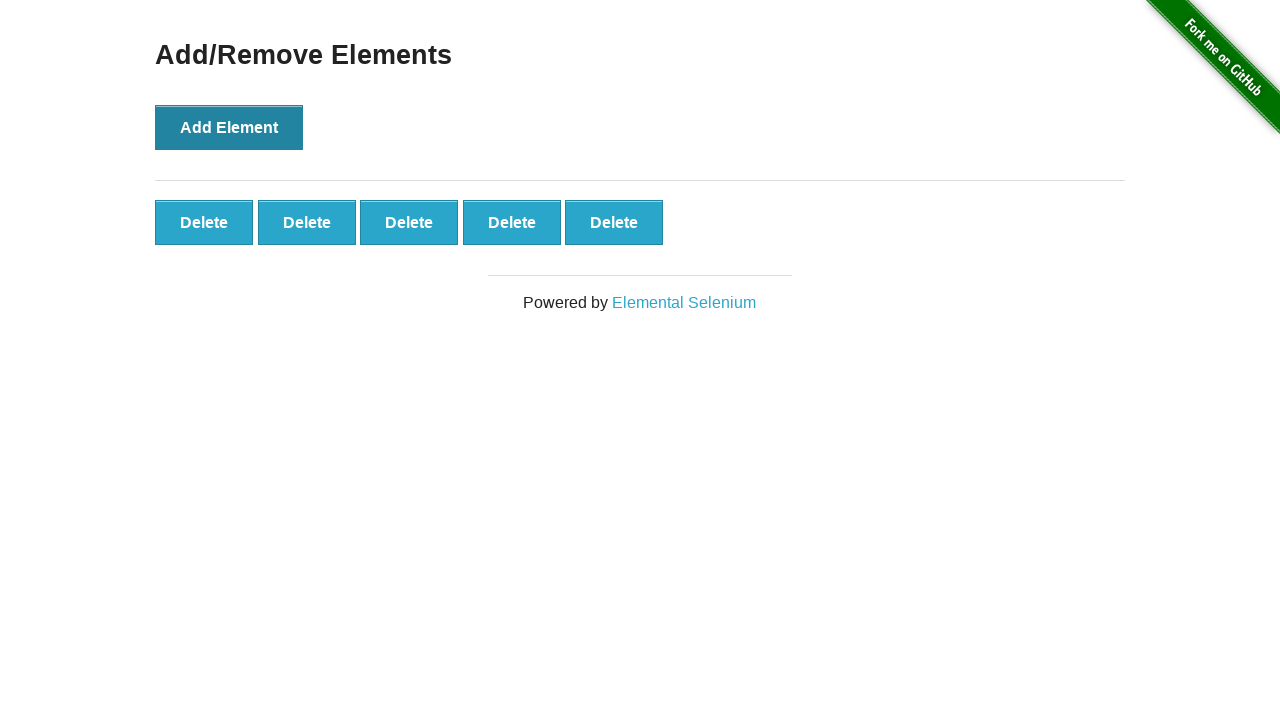

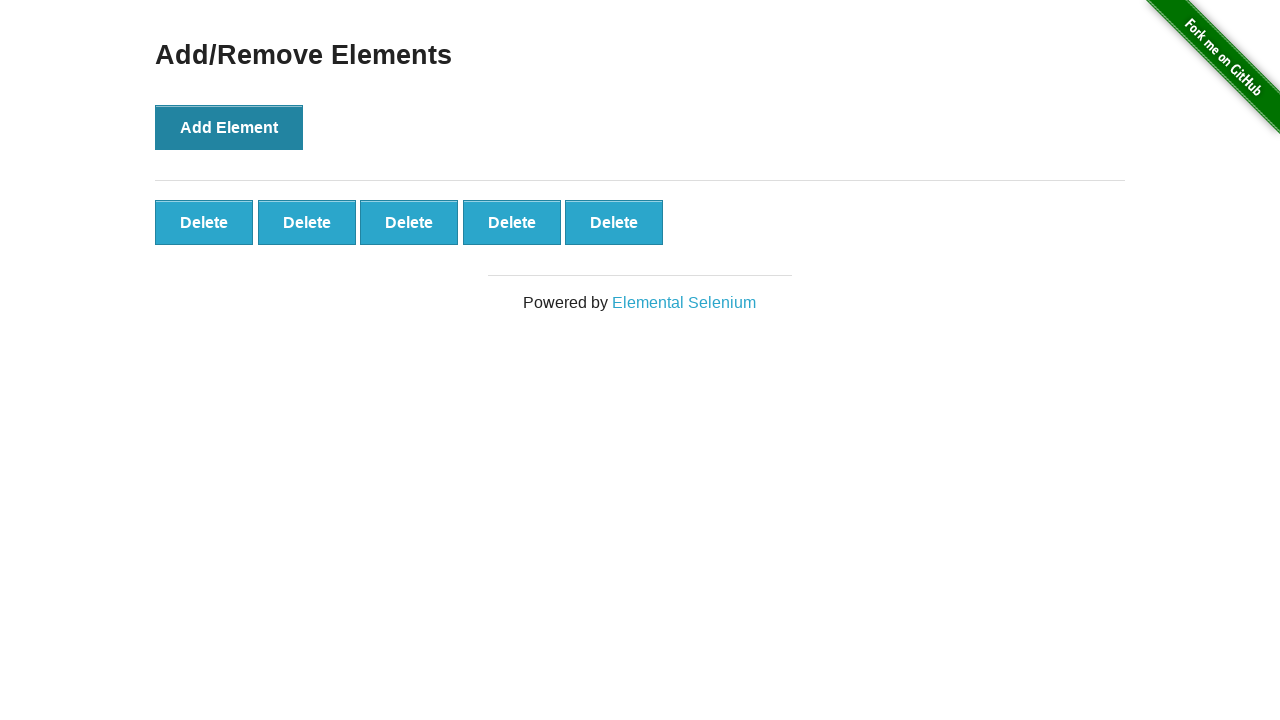